Opens the Bewakoof men's t-shirts page and retrieves the page title

Starting URL: https://www.bewakoof.com/men-t-shirts

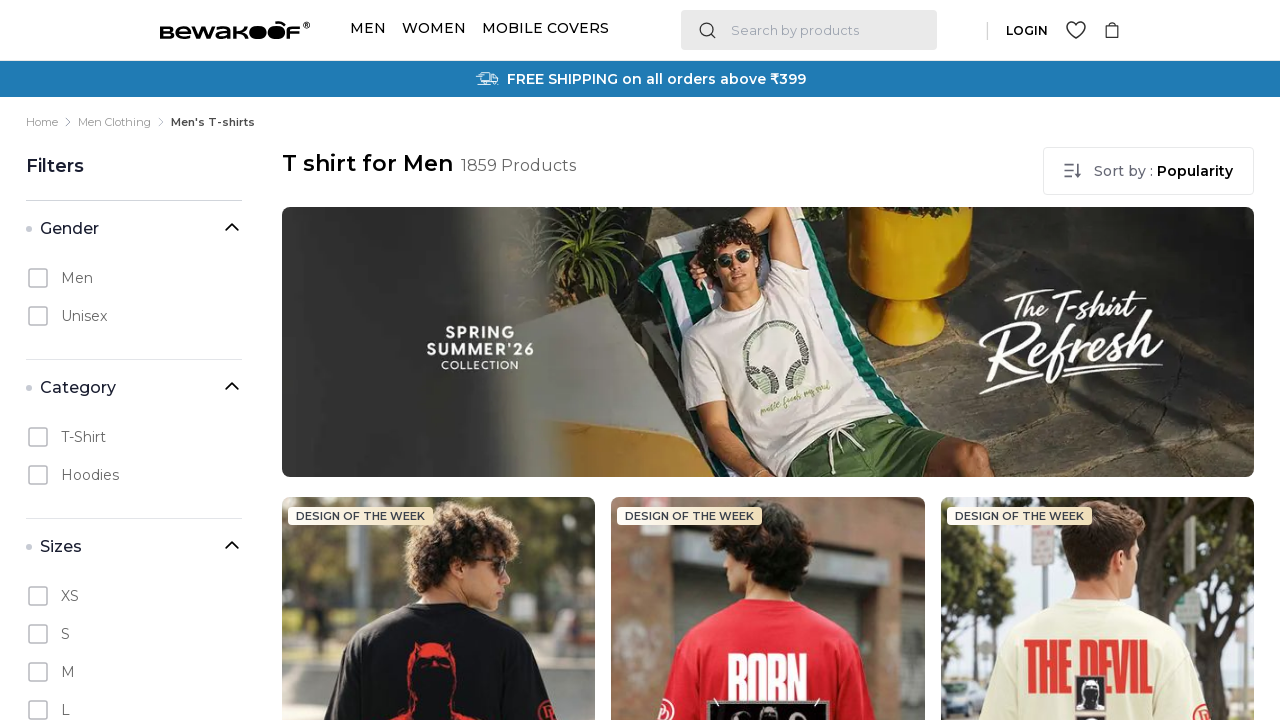

Navigated to Bewakoof men's t-shirts page
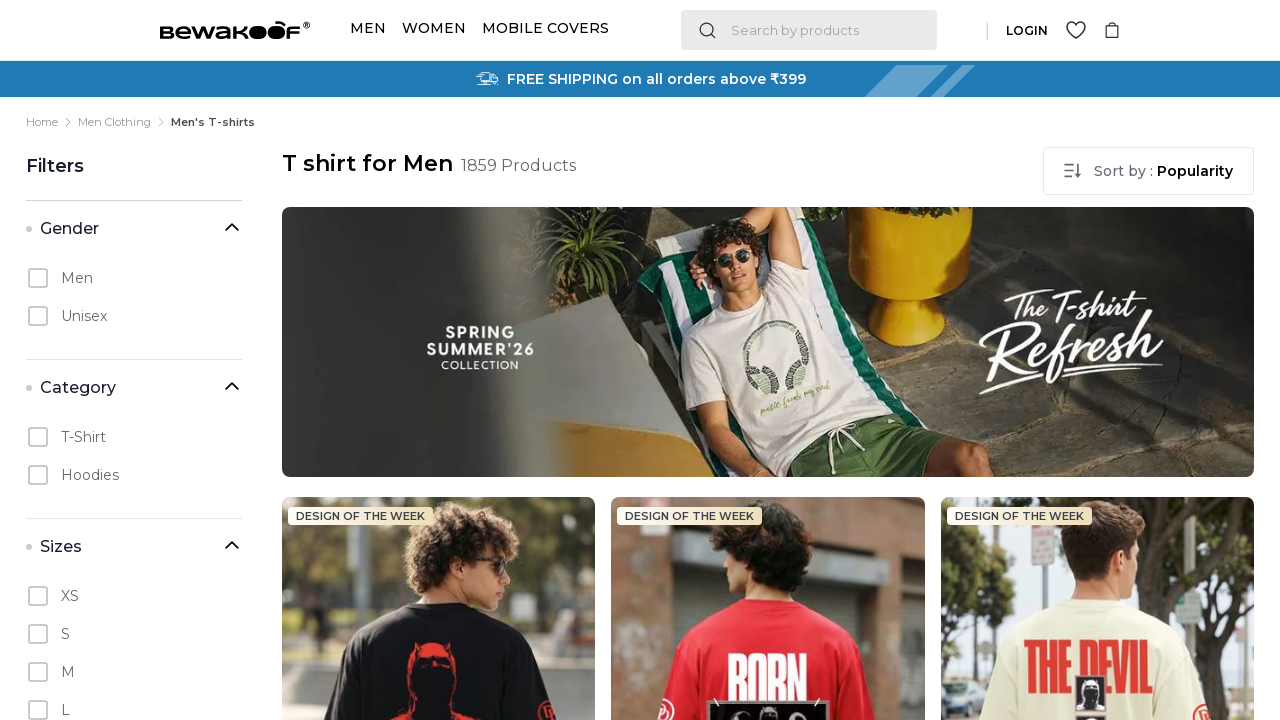

Page DOM content loaded
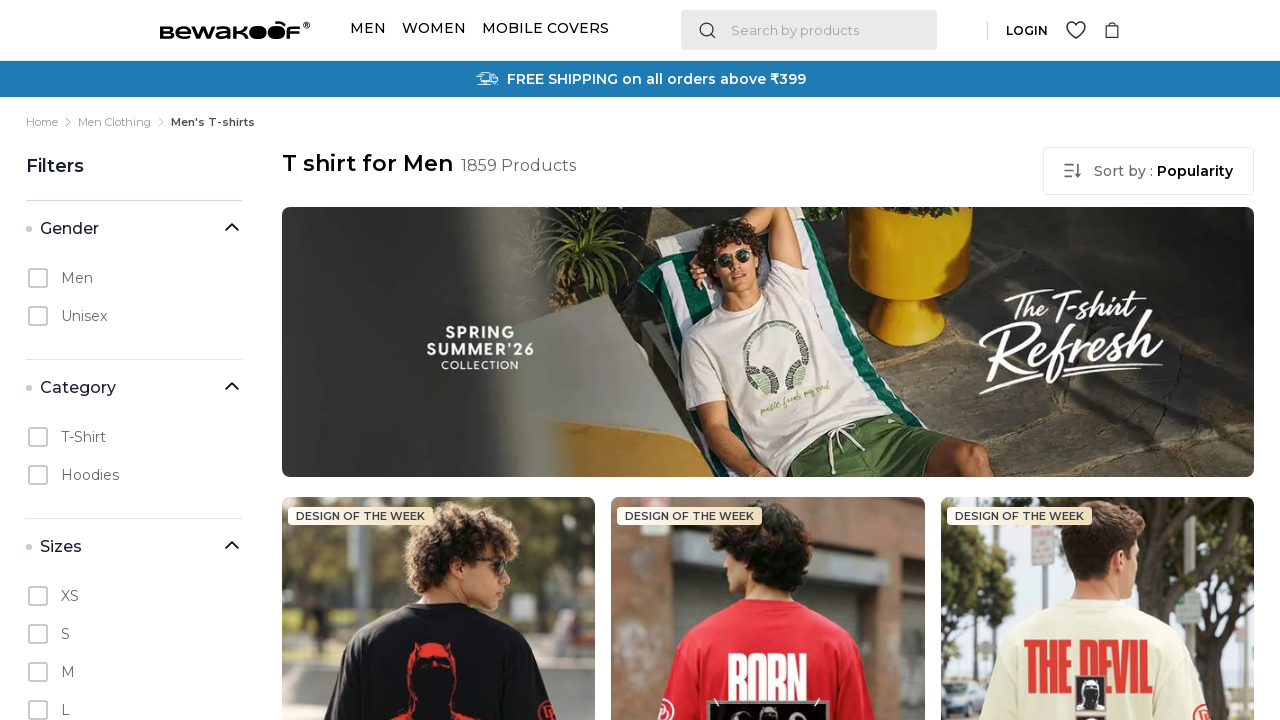

Retrieved page title: T Shirt for Men - Buy Tshirt for Men Online in India
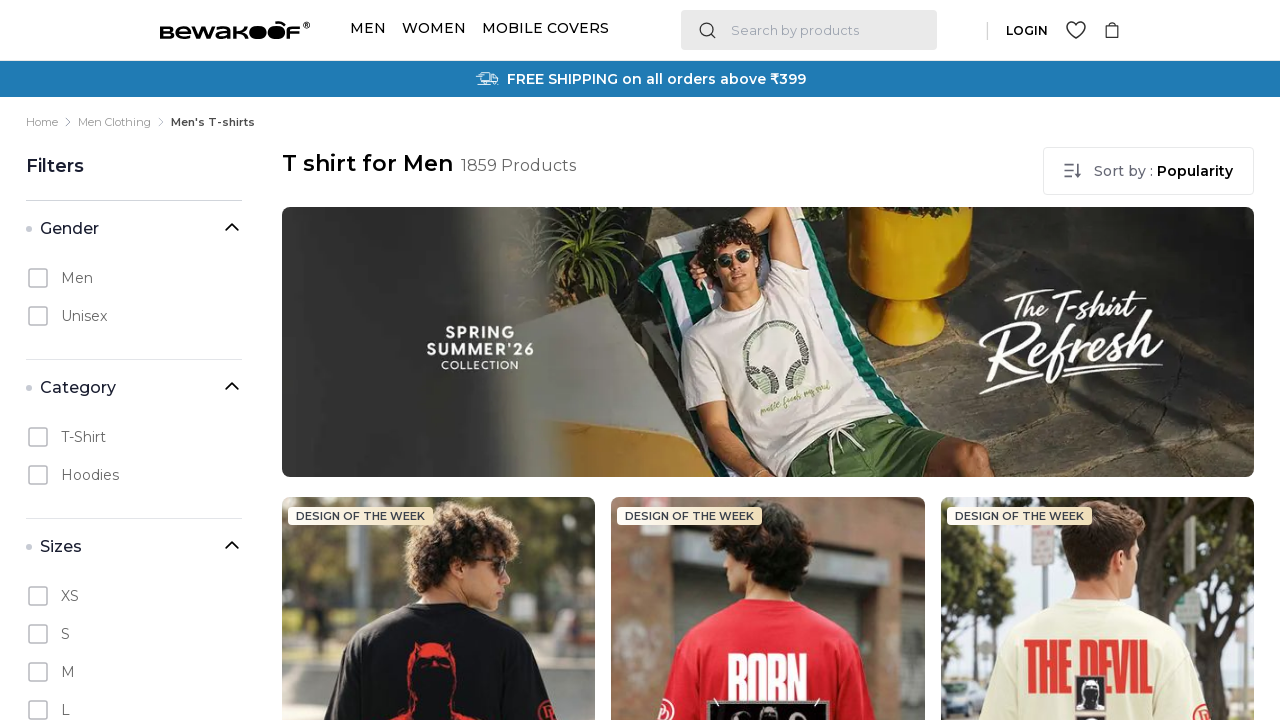

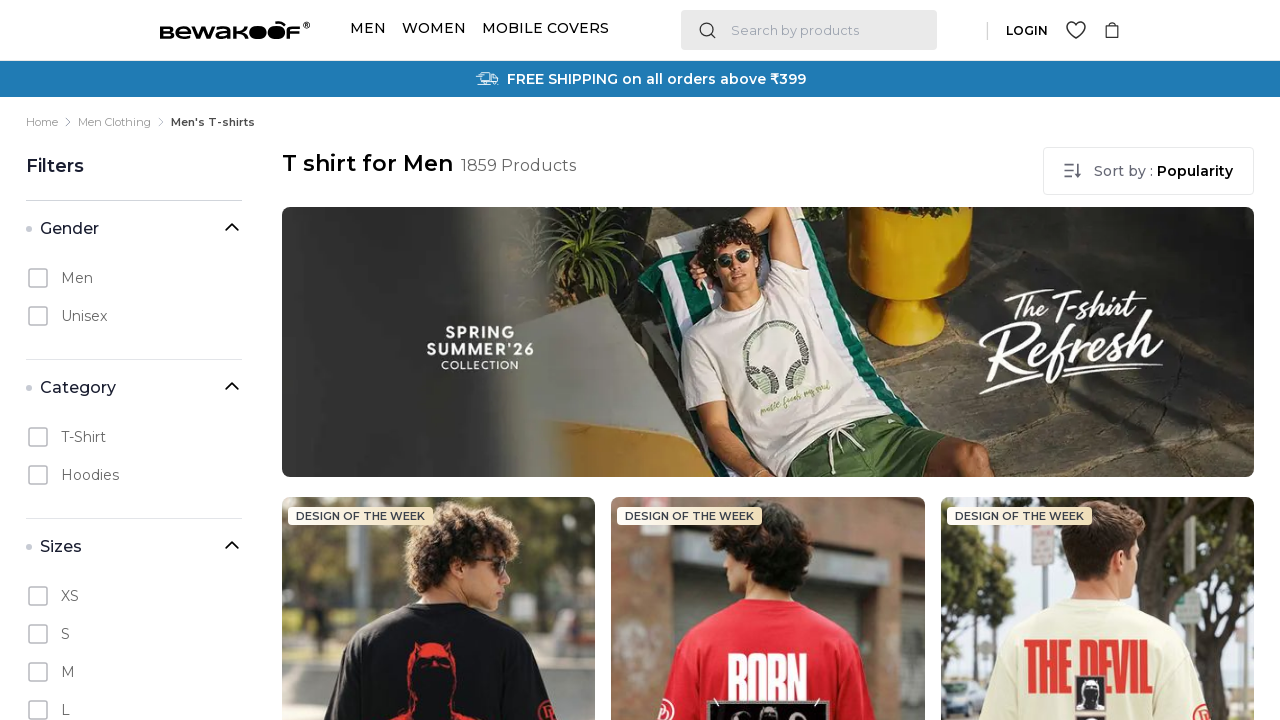